Tests text area functionality by entering text, clicking a result button to display the entered text, then clearing the result

Starting URL: https://kristinek.github.io/site/examples/actions

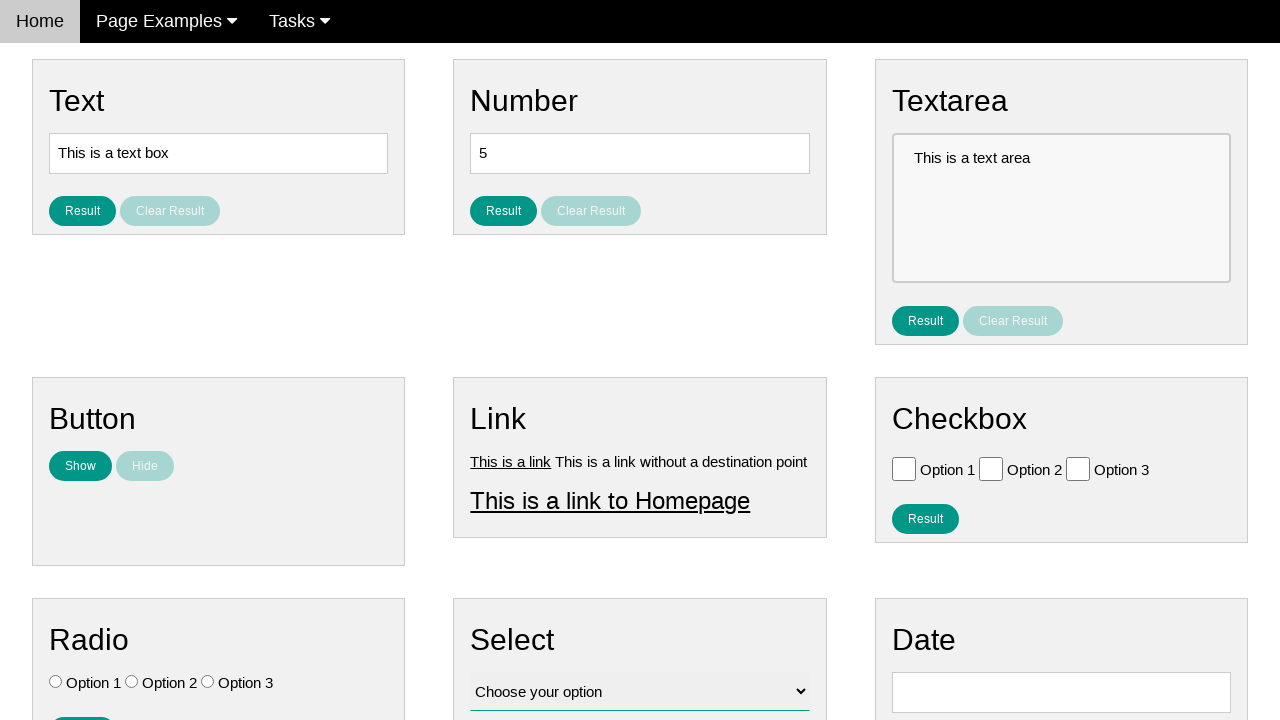

Verified initial text area content is 'This is a text area'
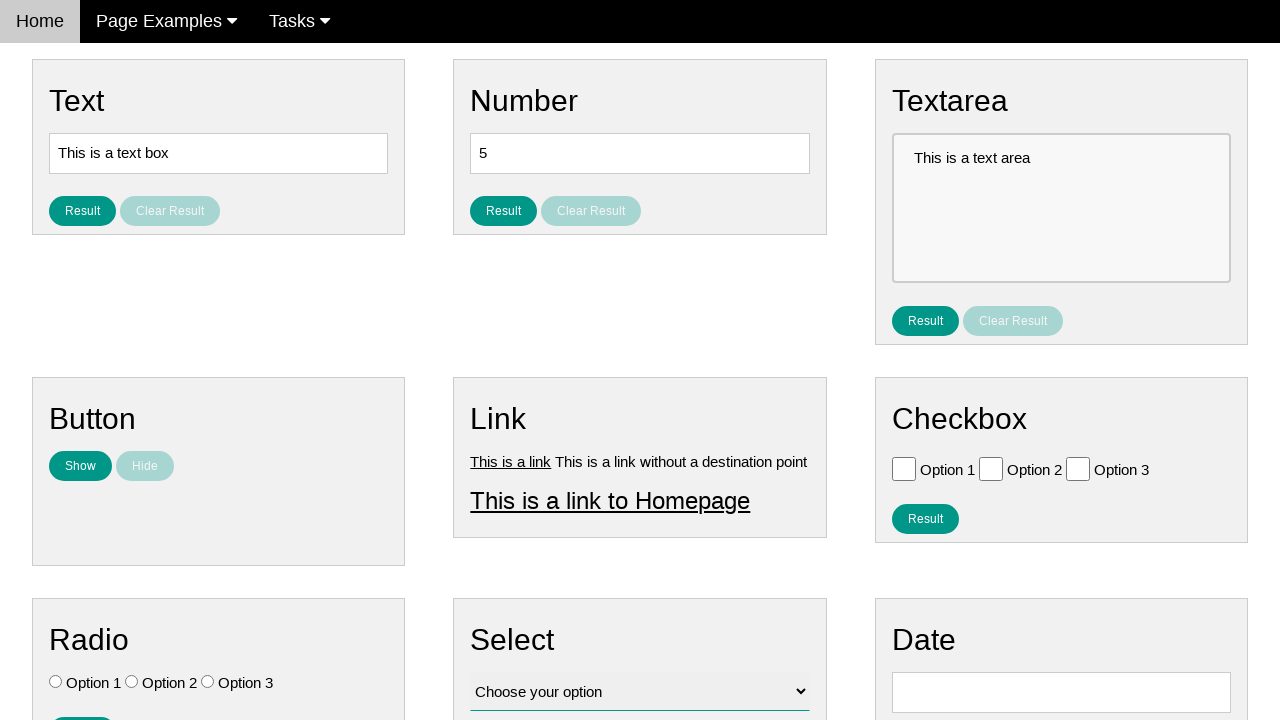

Clicked on text area input field at (1061, 208) on [name='vfb-10']
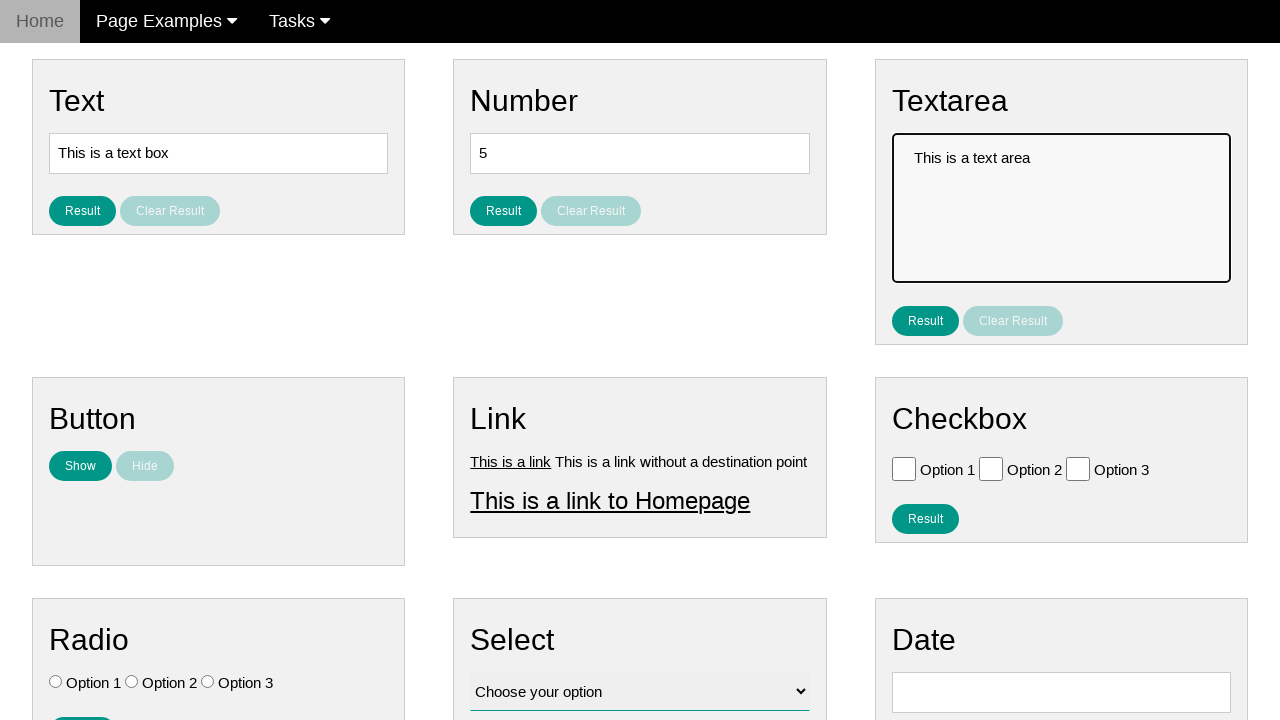

Filled text area with 'This is a text area123' on [name='vfb-10']
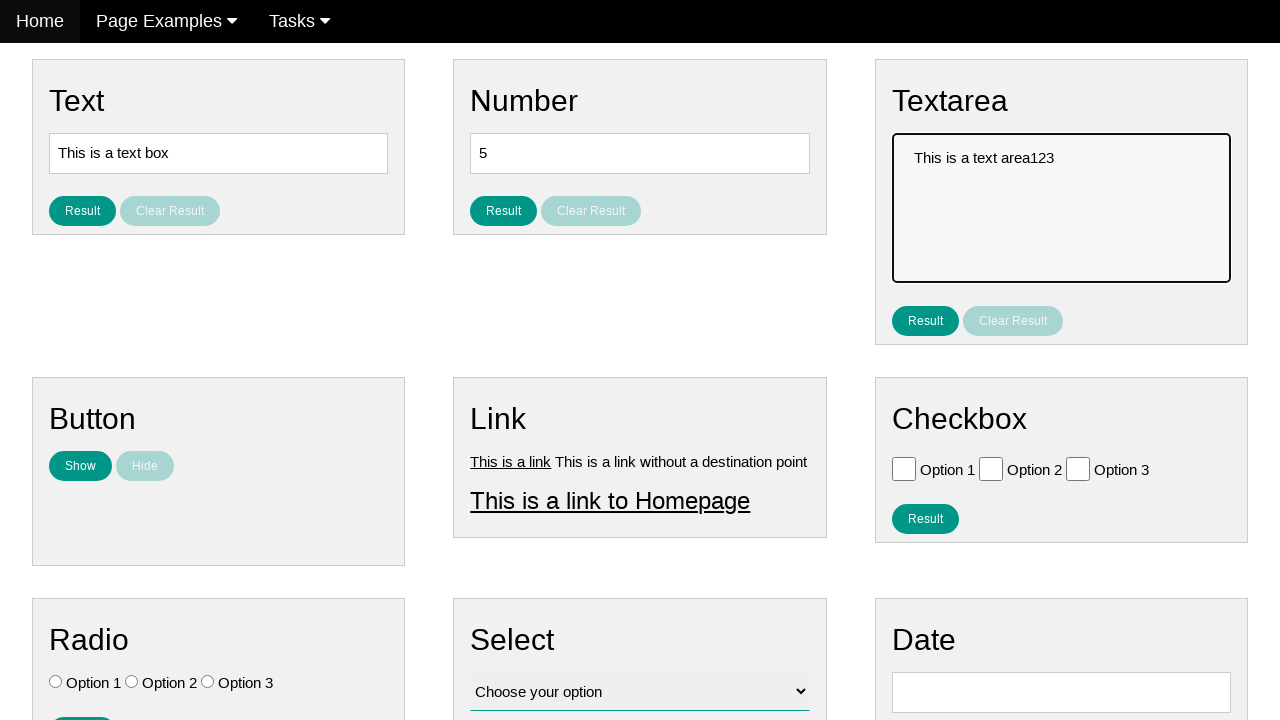

Clicked result button to display entered text at (925, 320) on #result_button_text_area
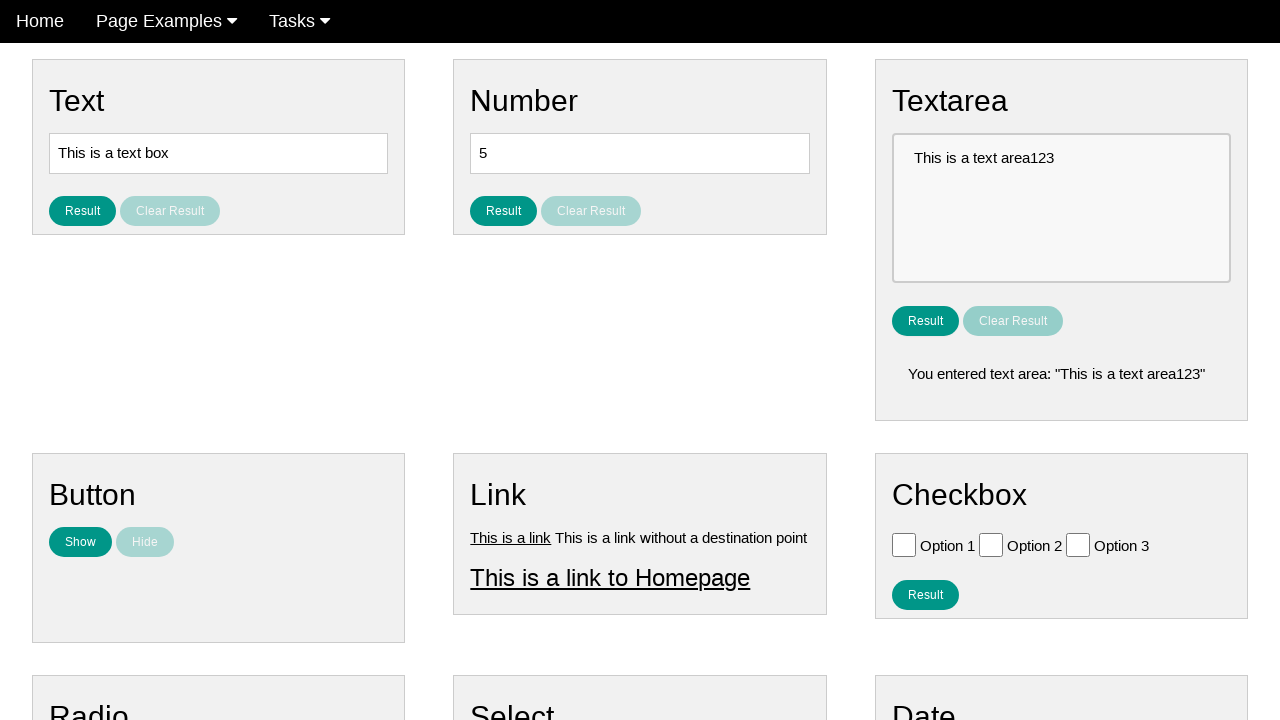

Verified result text displays entered text correctly
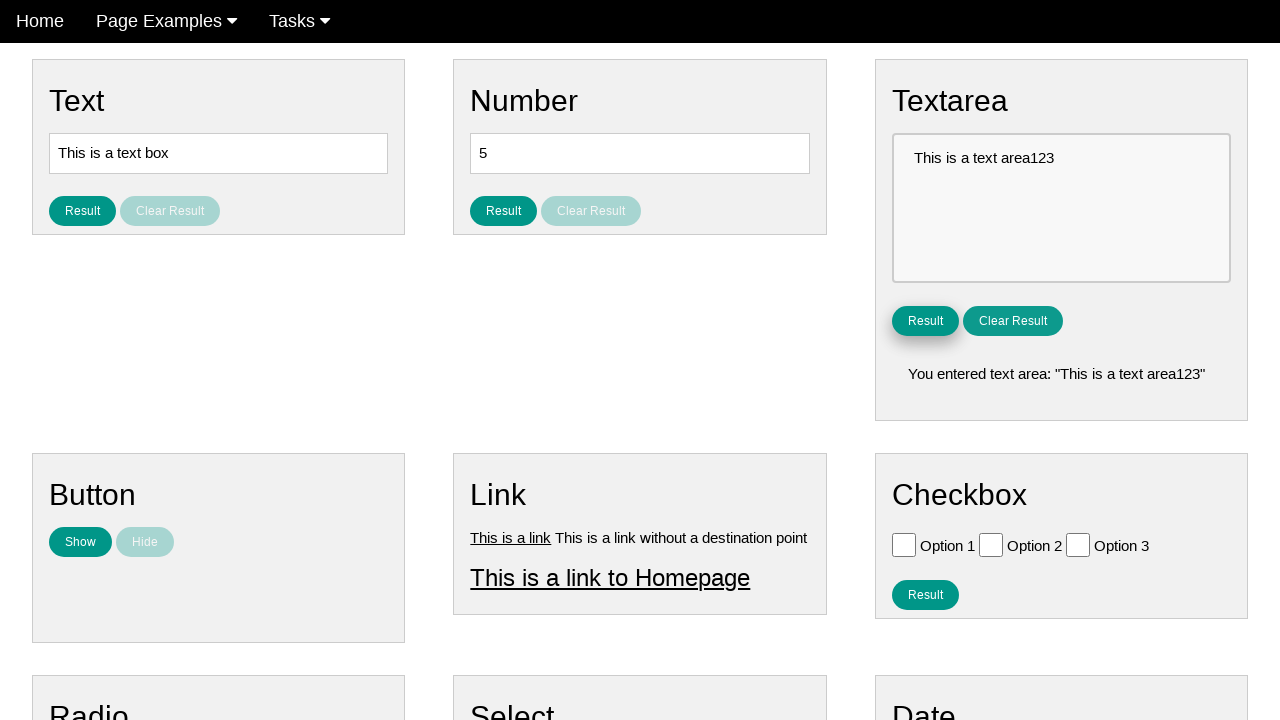

Clicked clear button to reset text area at (1013, 320) on #clear_result_button_text_area
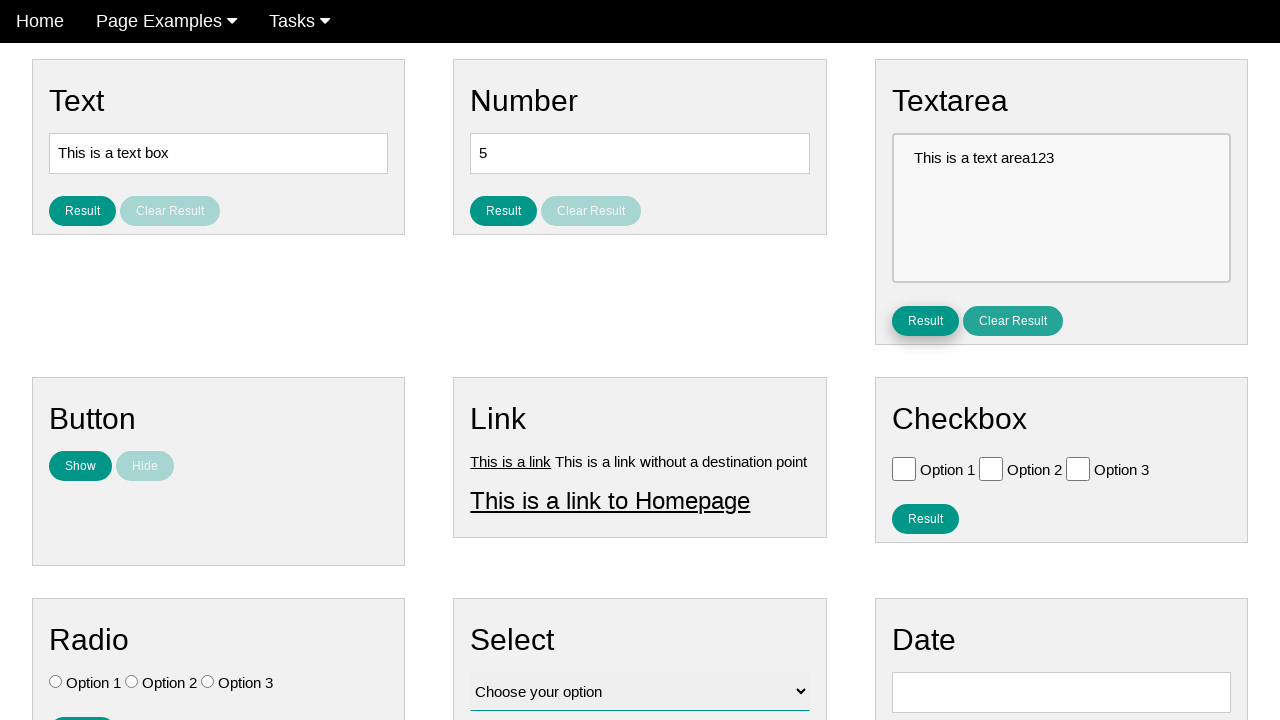

Verified text area was reset to initial content
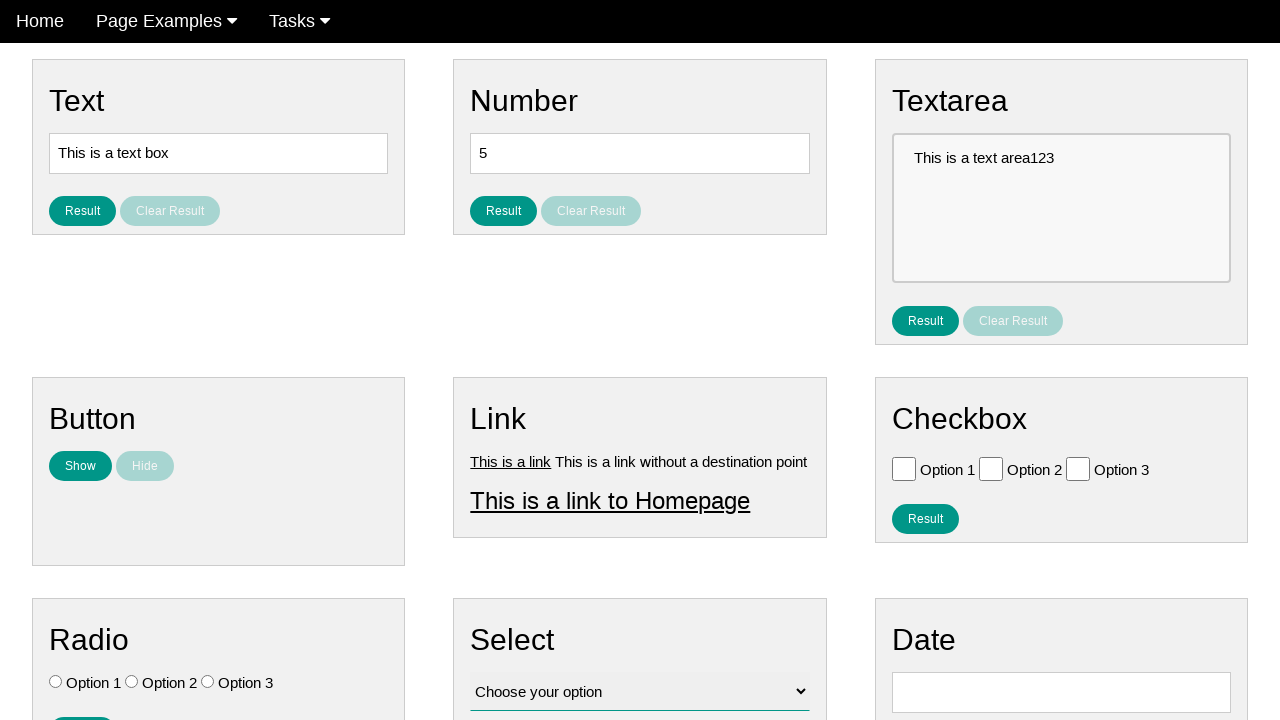

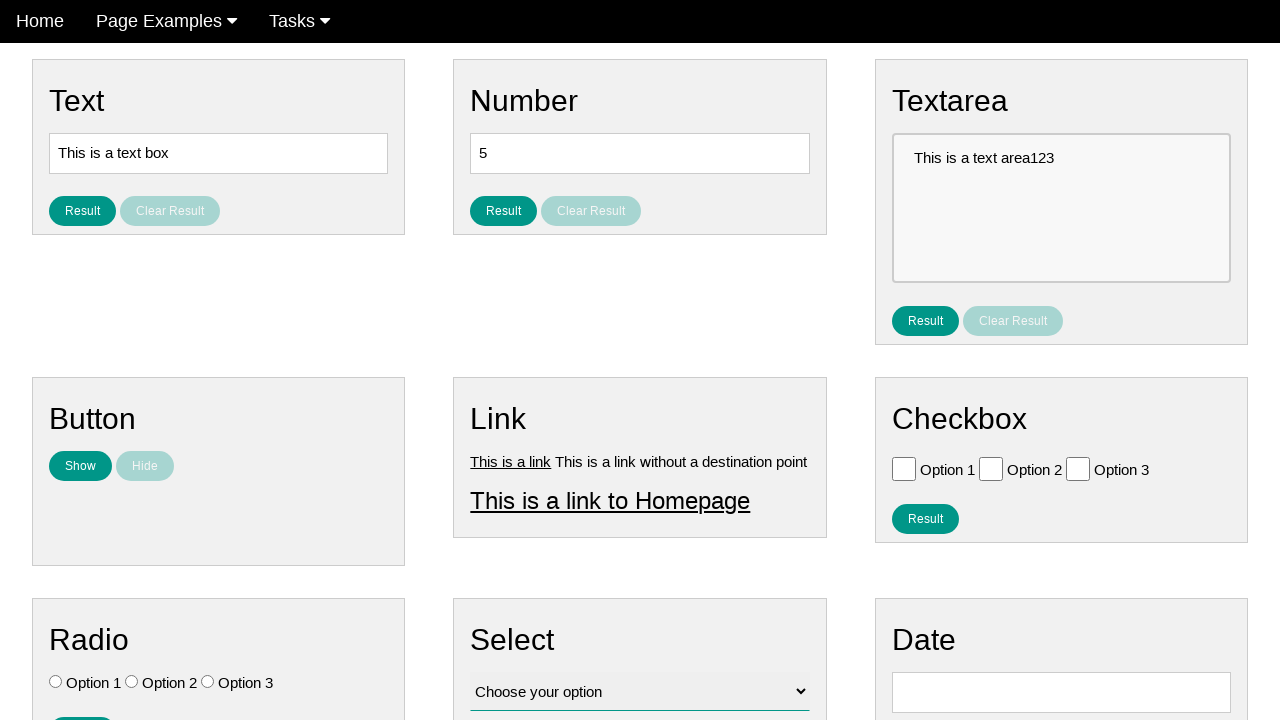